Tests JavaScript prompt alert functionality by opening a prompt, entering text, and accepting it

Starting URL: https://v1.training-support.net/selenium/javascript-alerts

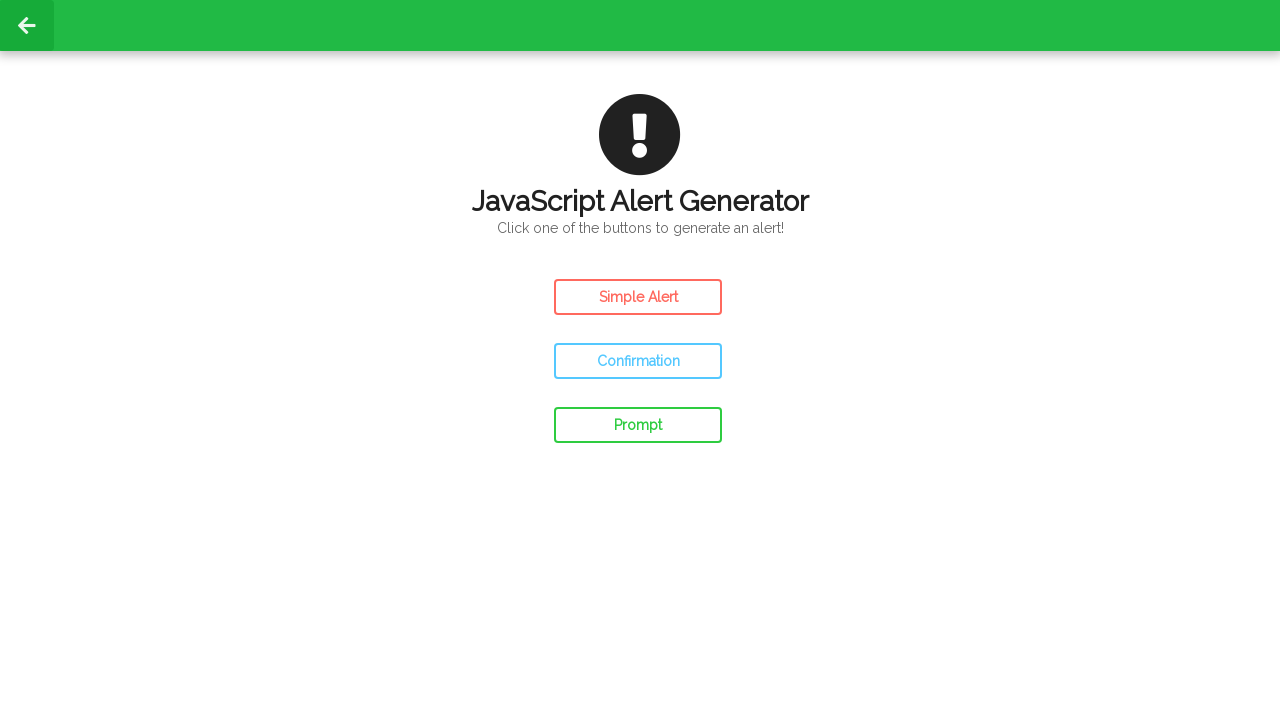

Clicked prompt button to trigger JavaScript alert at (638, 425) on button#prompt
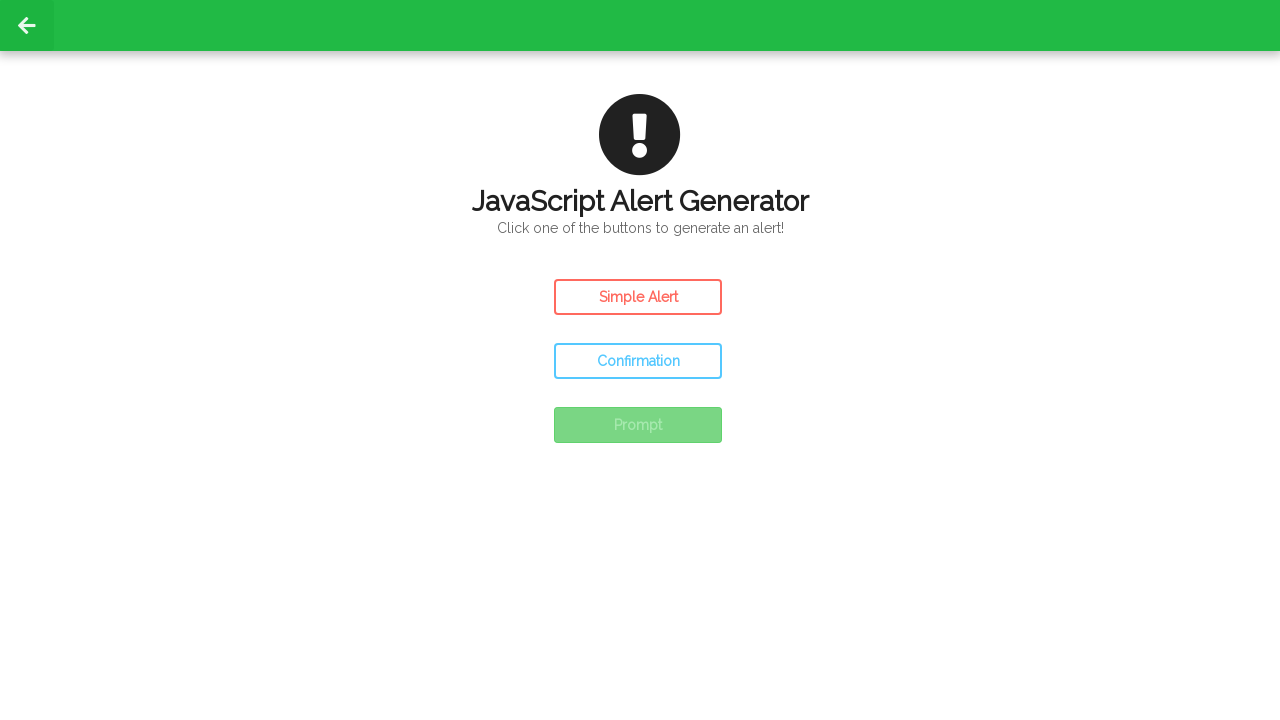

Set up dialog handler to accept prompt with text 'awesome'
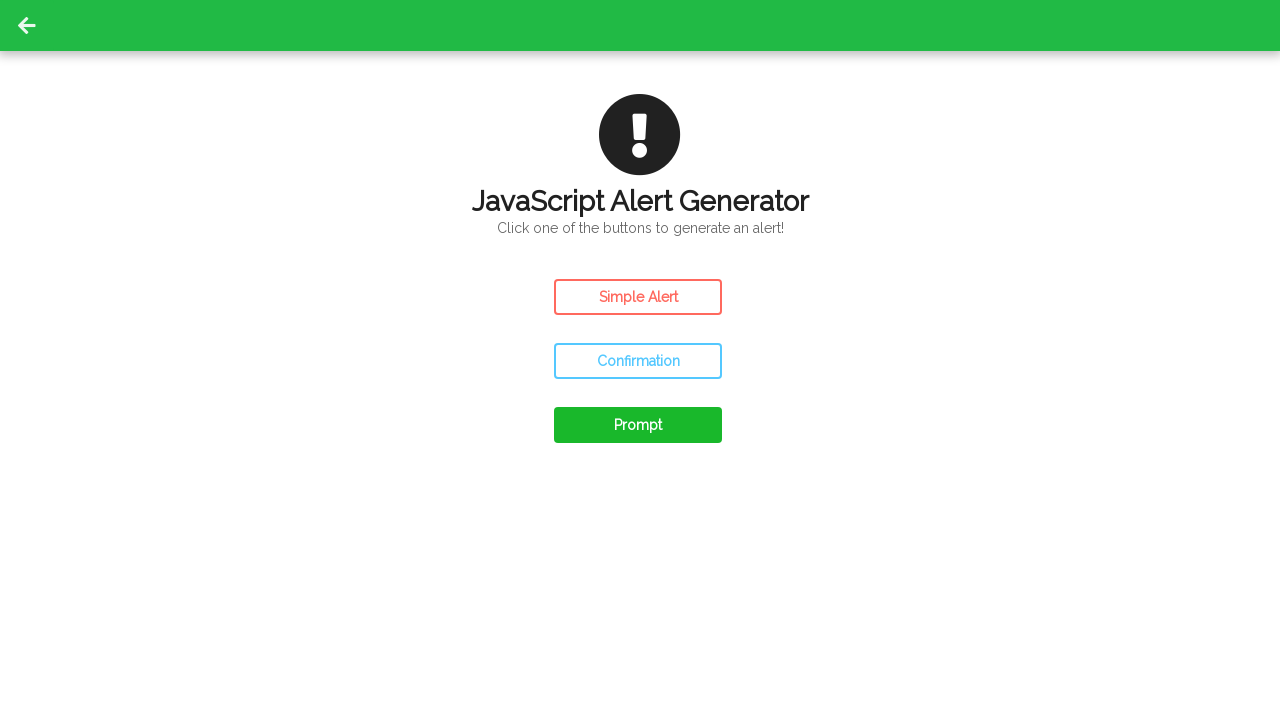

Evaluated JavaScript to click prompt button and trigger dialog
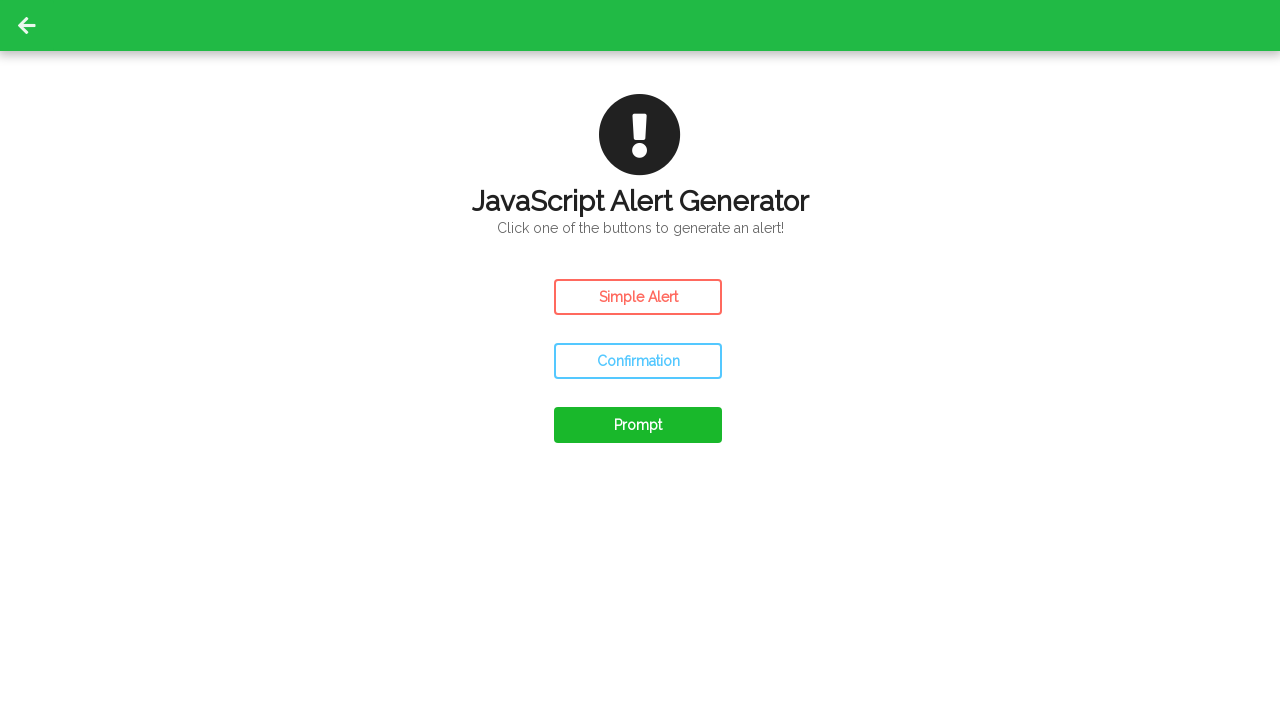

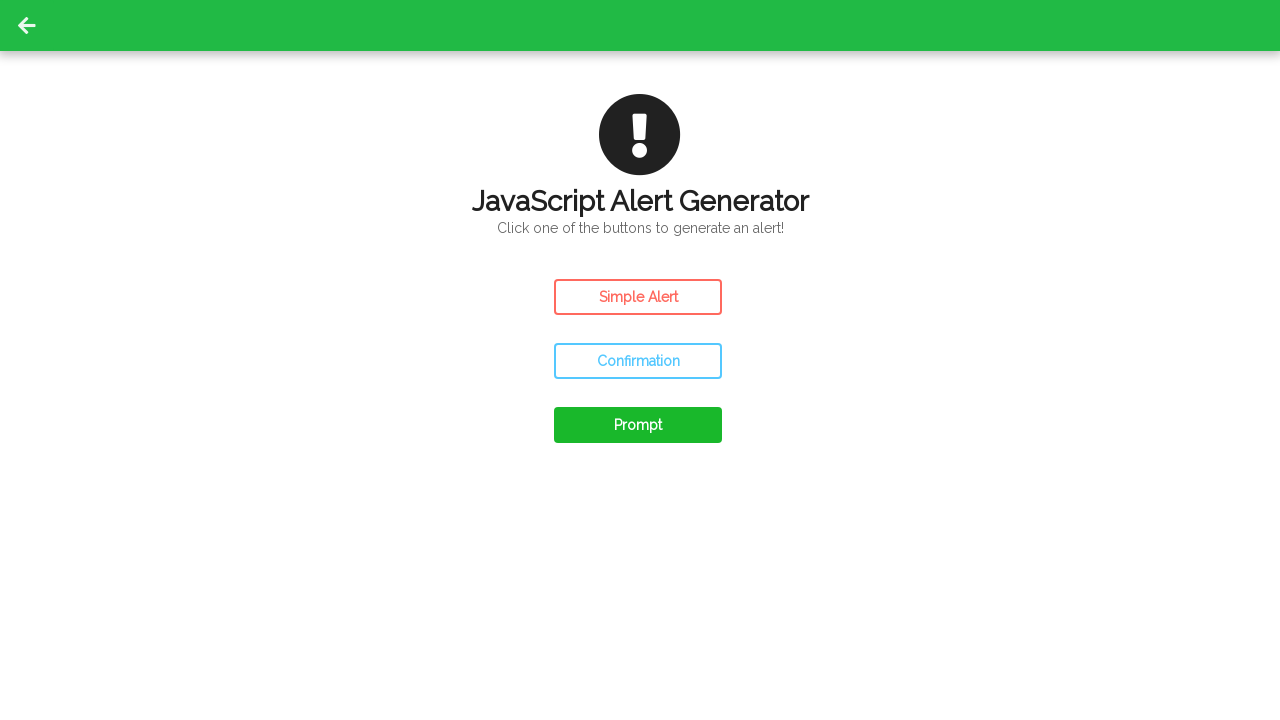